Tests that the todo counter displays the correct number of items as todos are added

Starting URL: https://demo.playwright.dev/todomvc

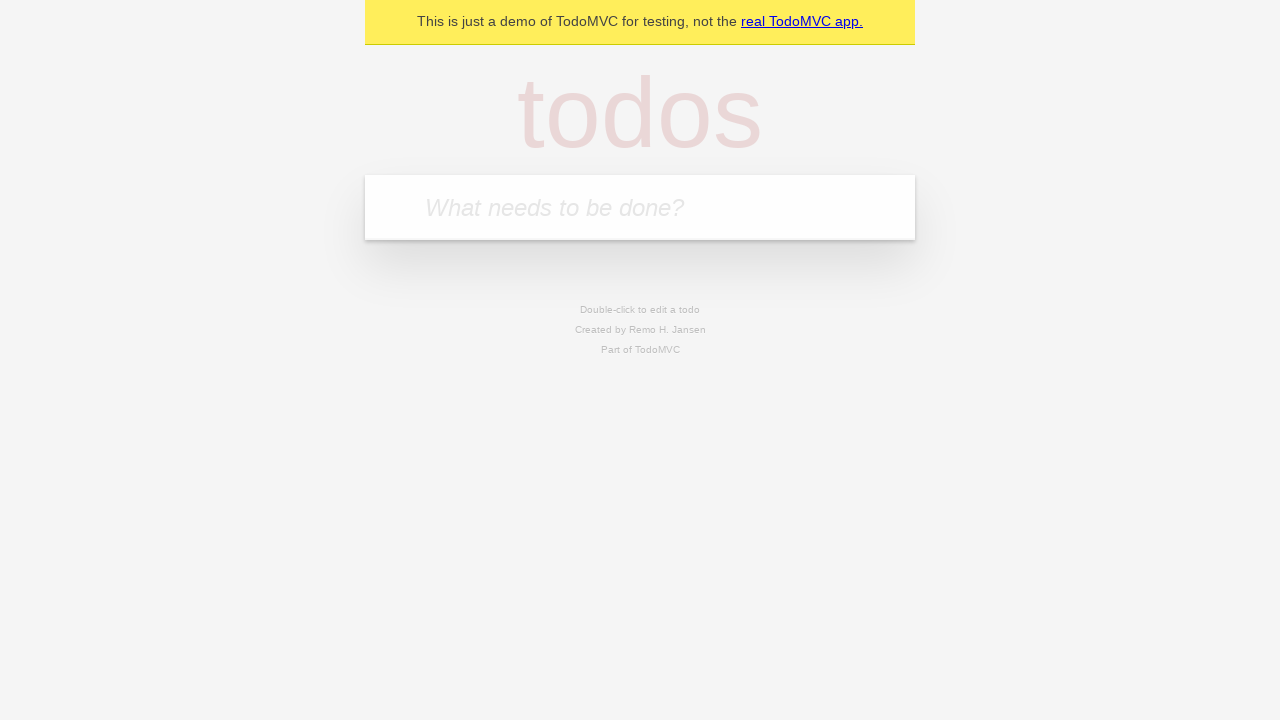

Navigated to TodoMVC demo application
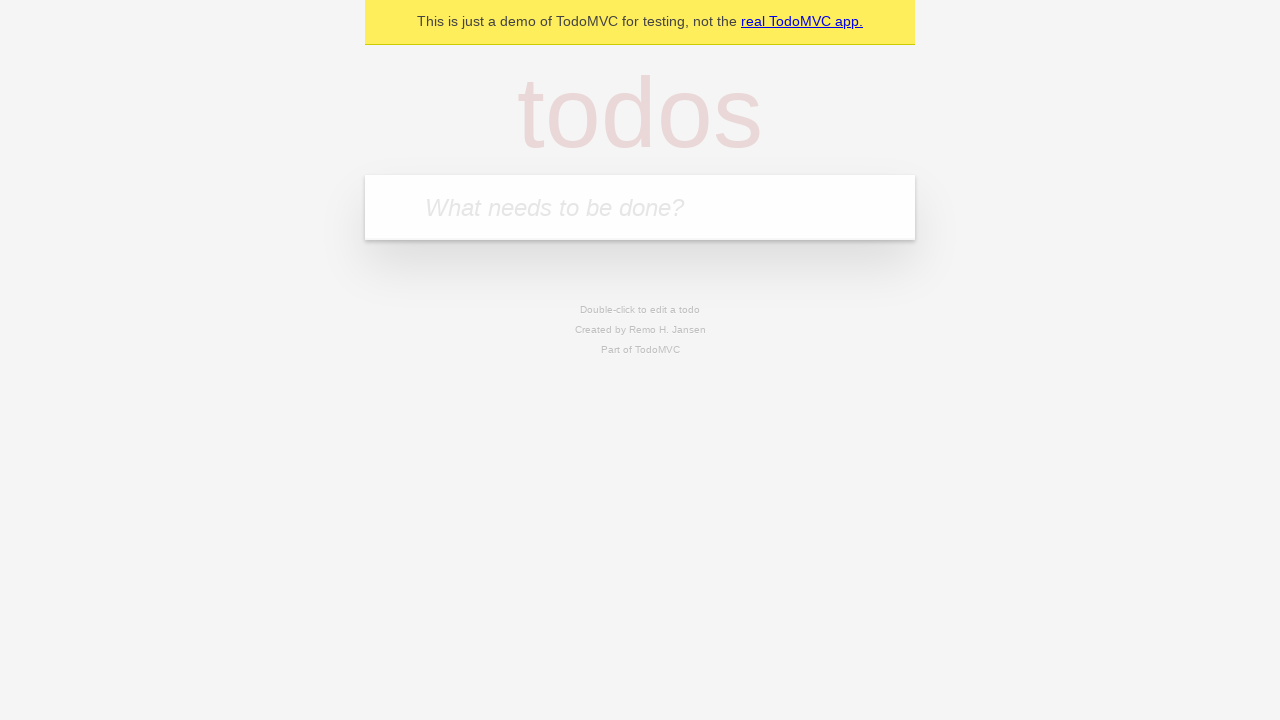

Located the new todo input field
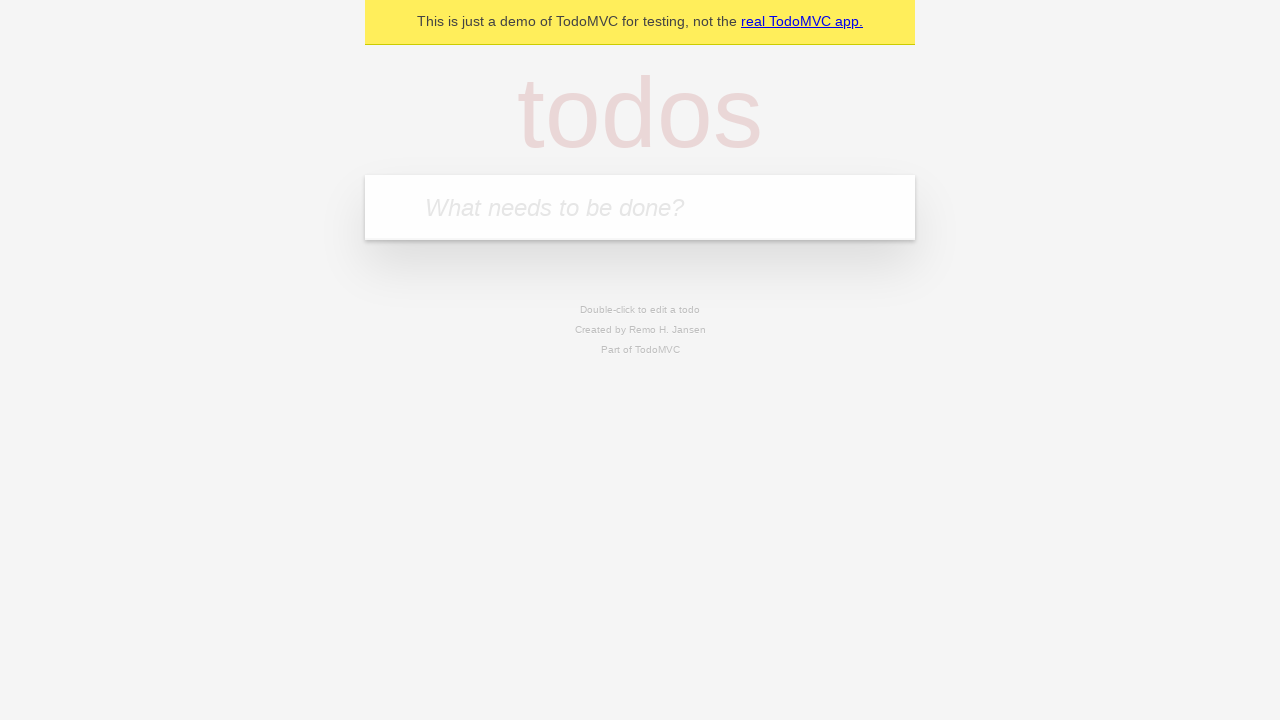

Filled first todo input with 'buy some cheese' on internal:attr=[placeholder="What needs to be done?"i]
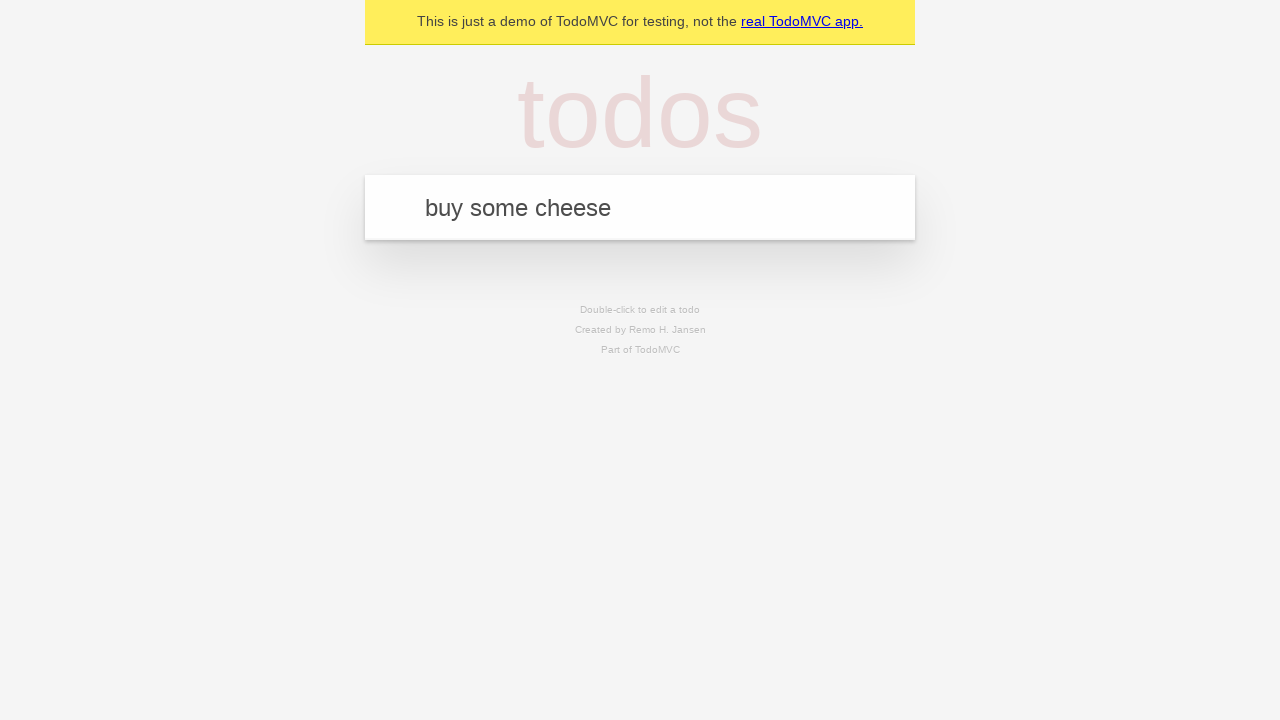

Pressed Enter to create first todo item on internal:attr=[placeholder="What needs to be done?"i]
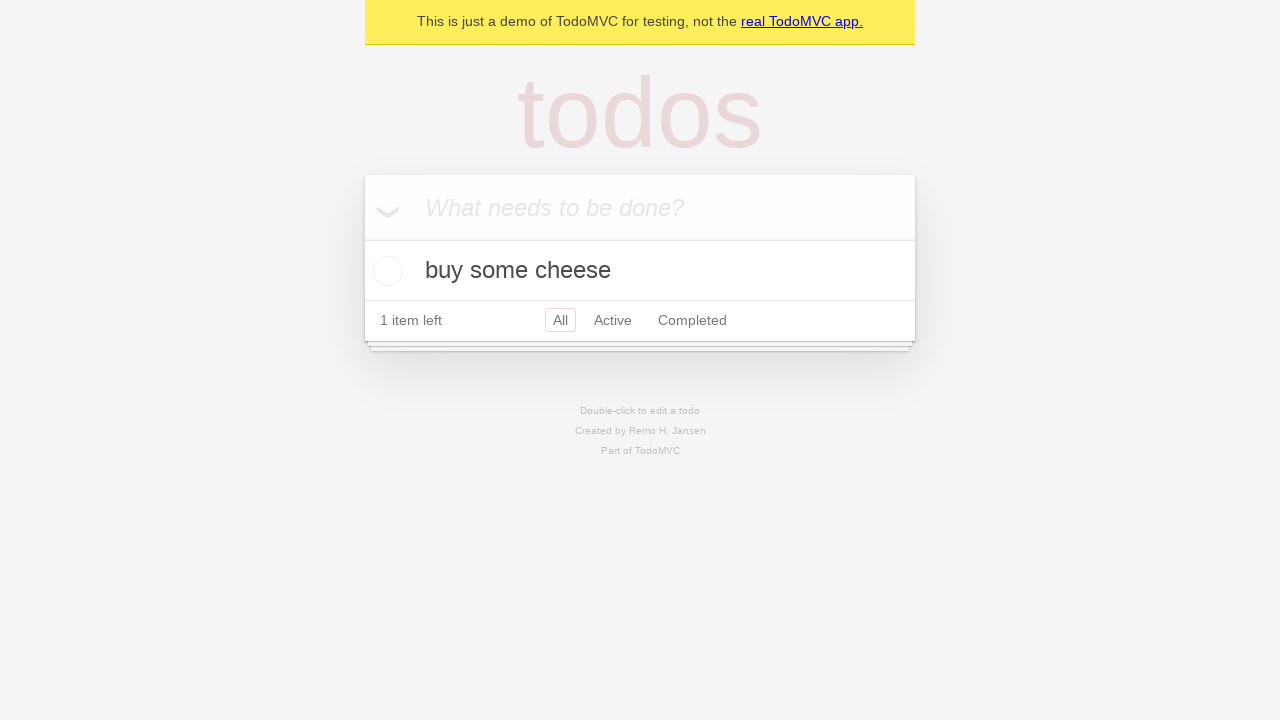

Todo counter element appeared after creating first item
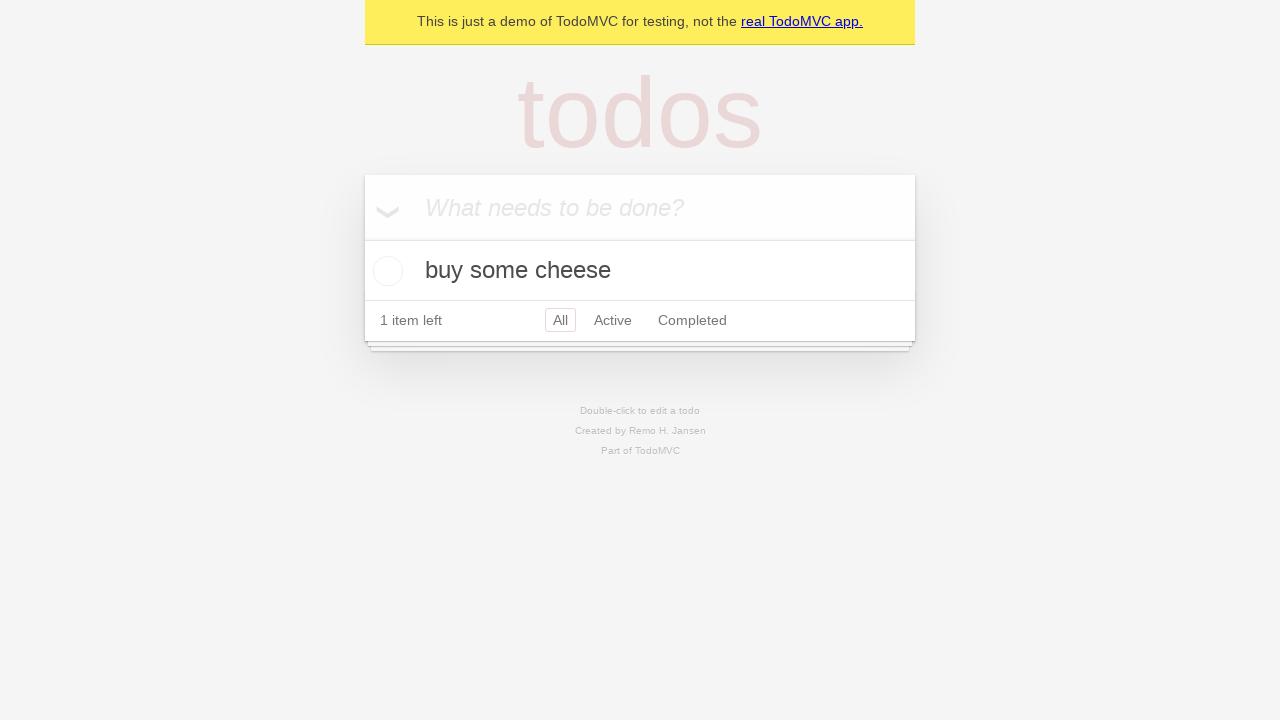

Filled second todo input with 'feed the cat' on internal:attr=[placeholder="What needs to be done?"i]
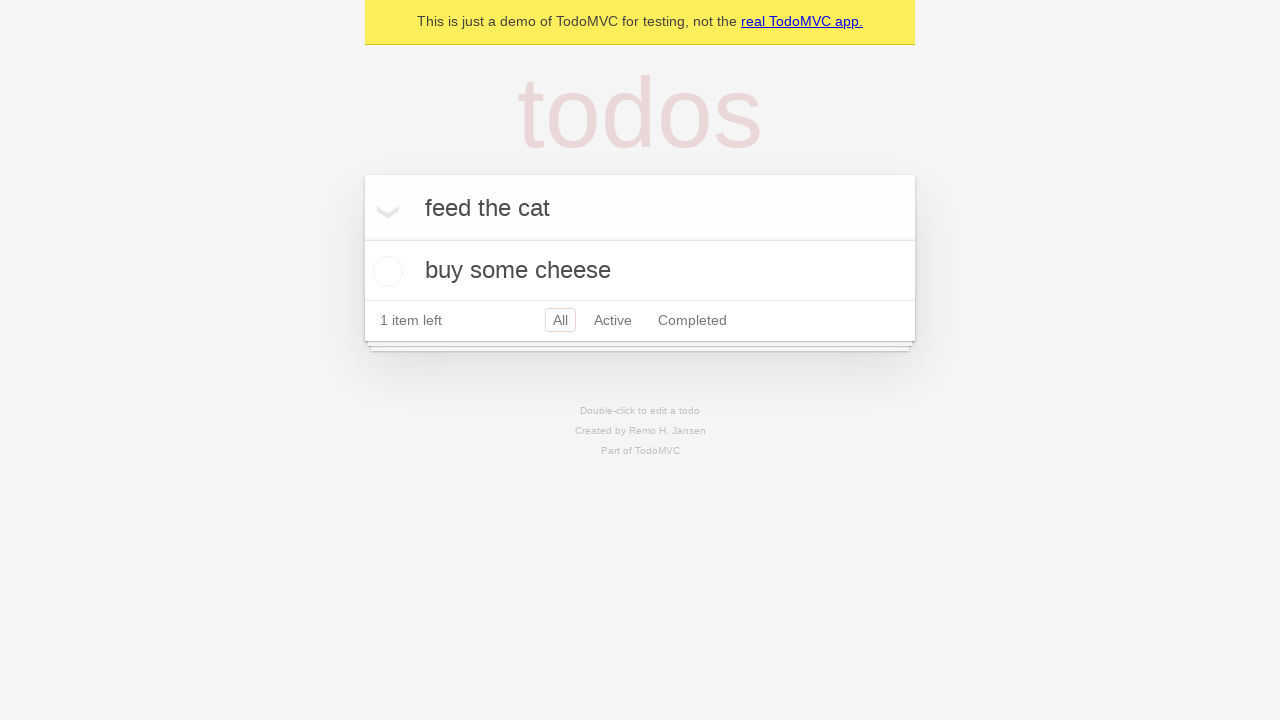

Pressed Enter to create second todo item on internal:attr=[placeholder="What needs to be done?"i]
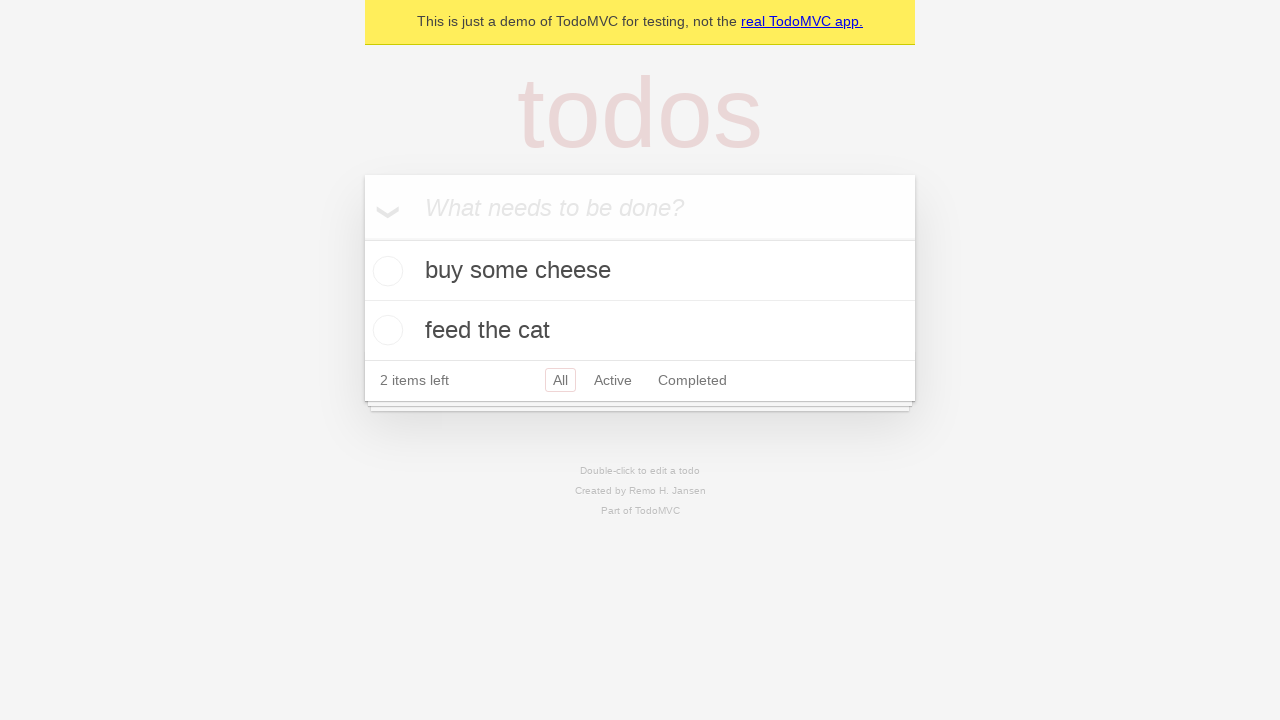

Todo counter updated to reflect 2 items
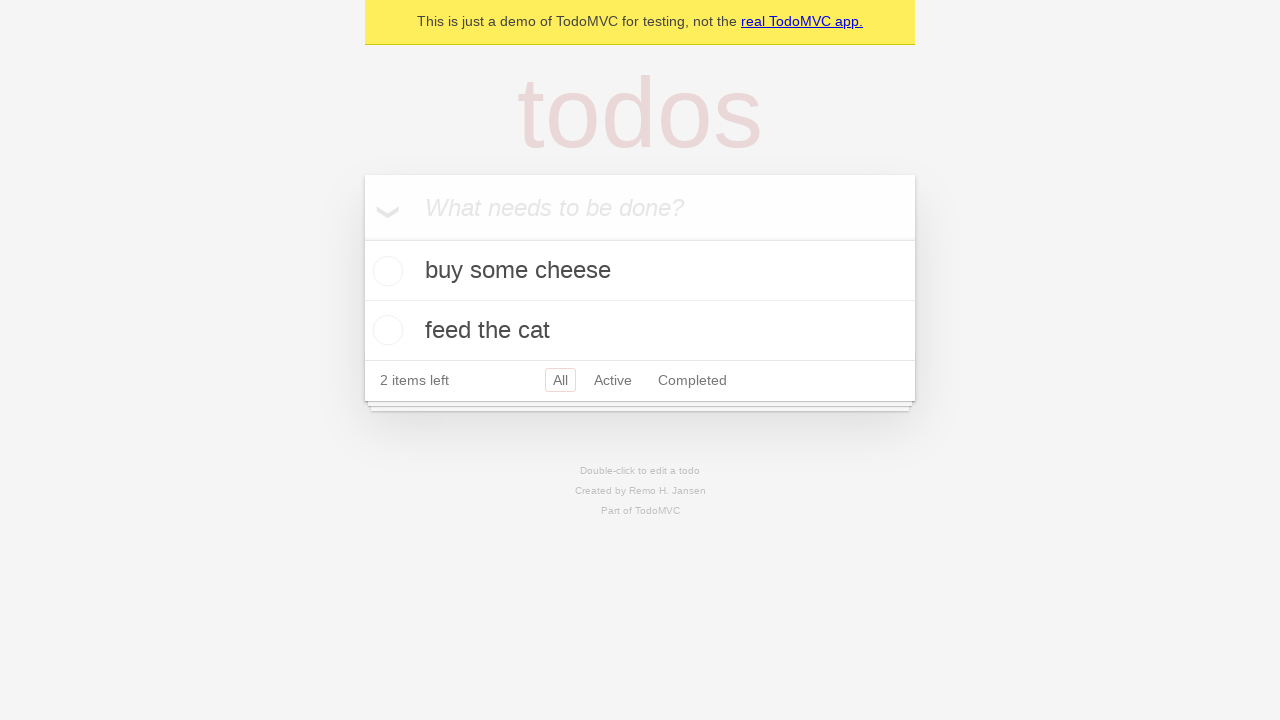

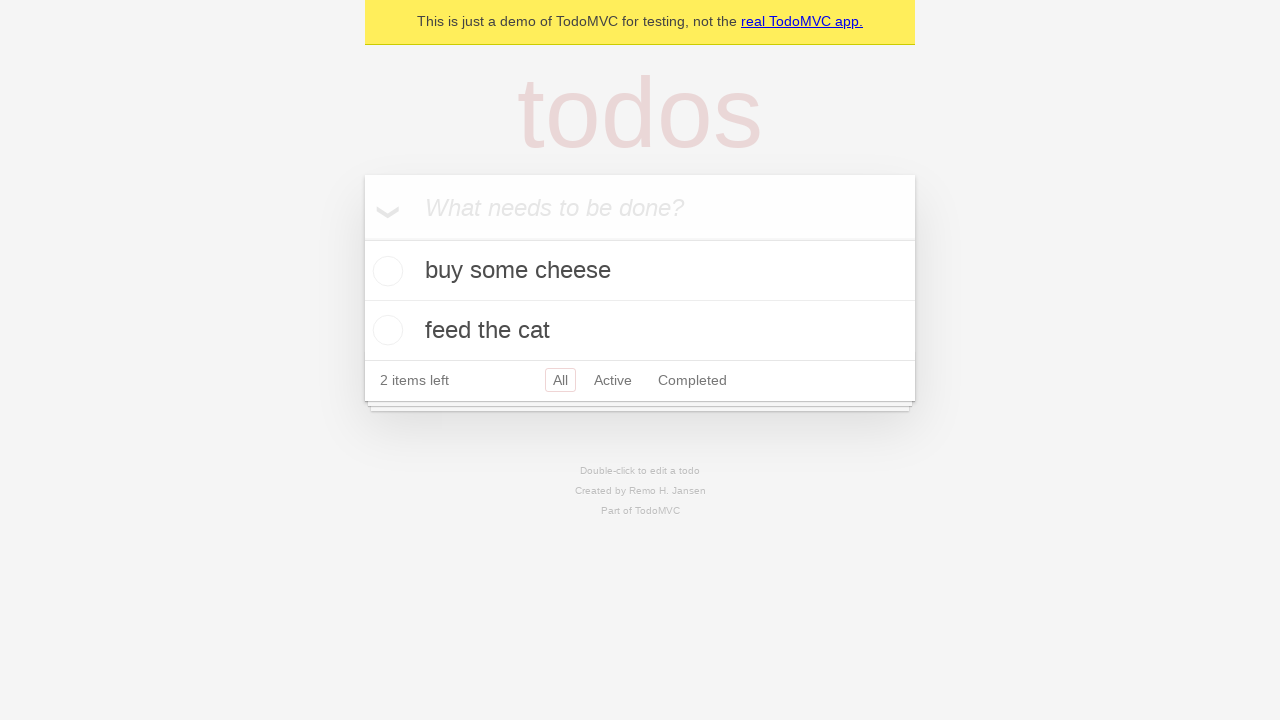